Navigates to the testing world registration page and maximizes the window

Starting URL: https://thetestingworld.com/testings

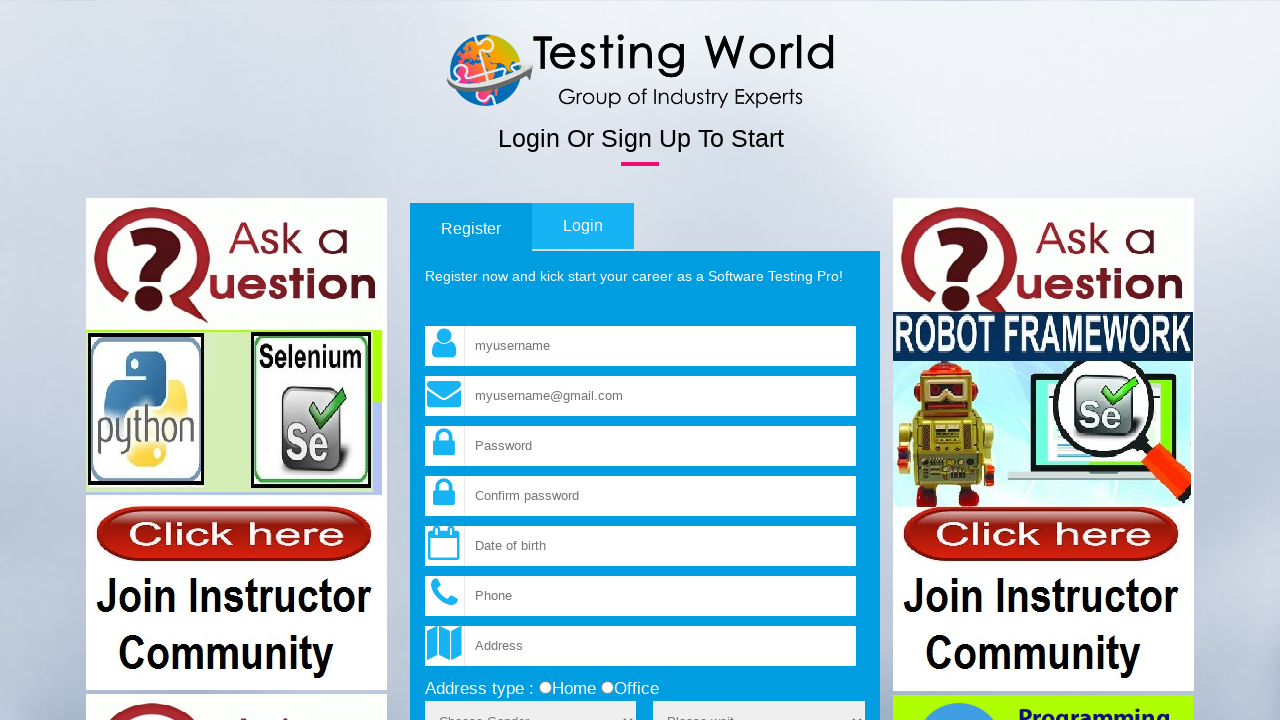

Set viewport size to 1920x1080 to maximize window
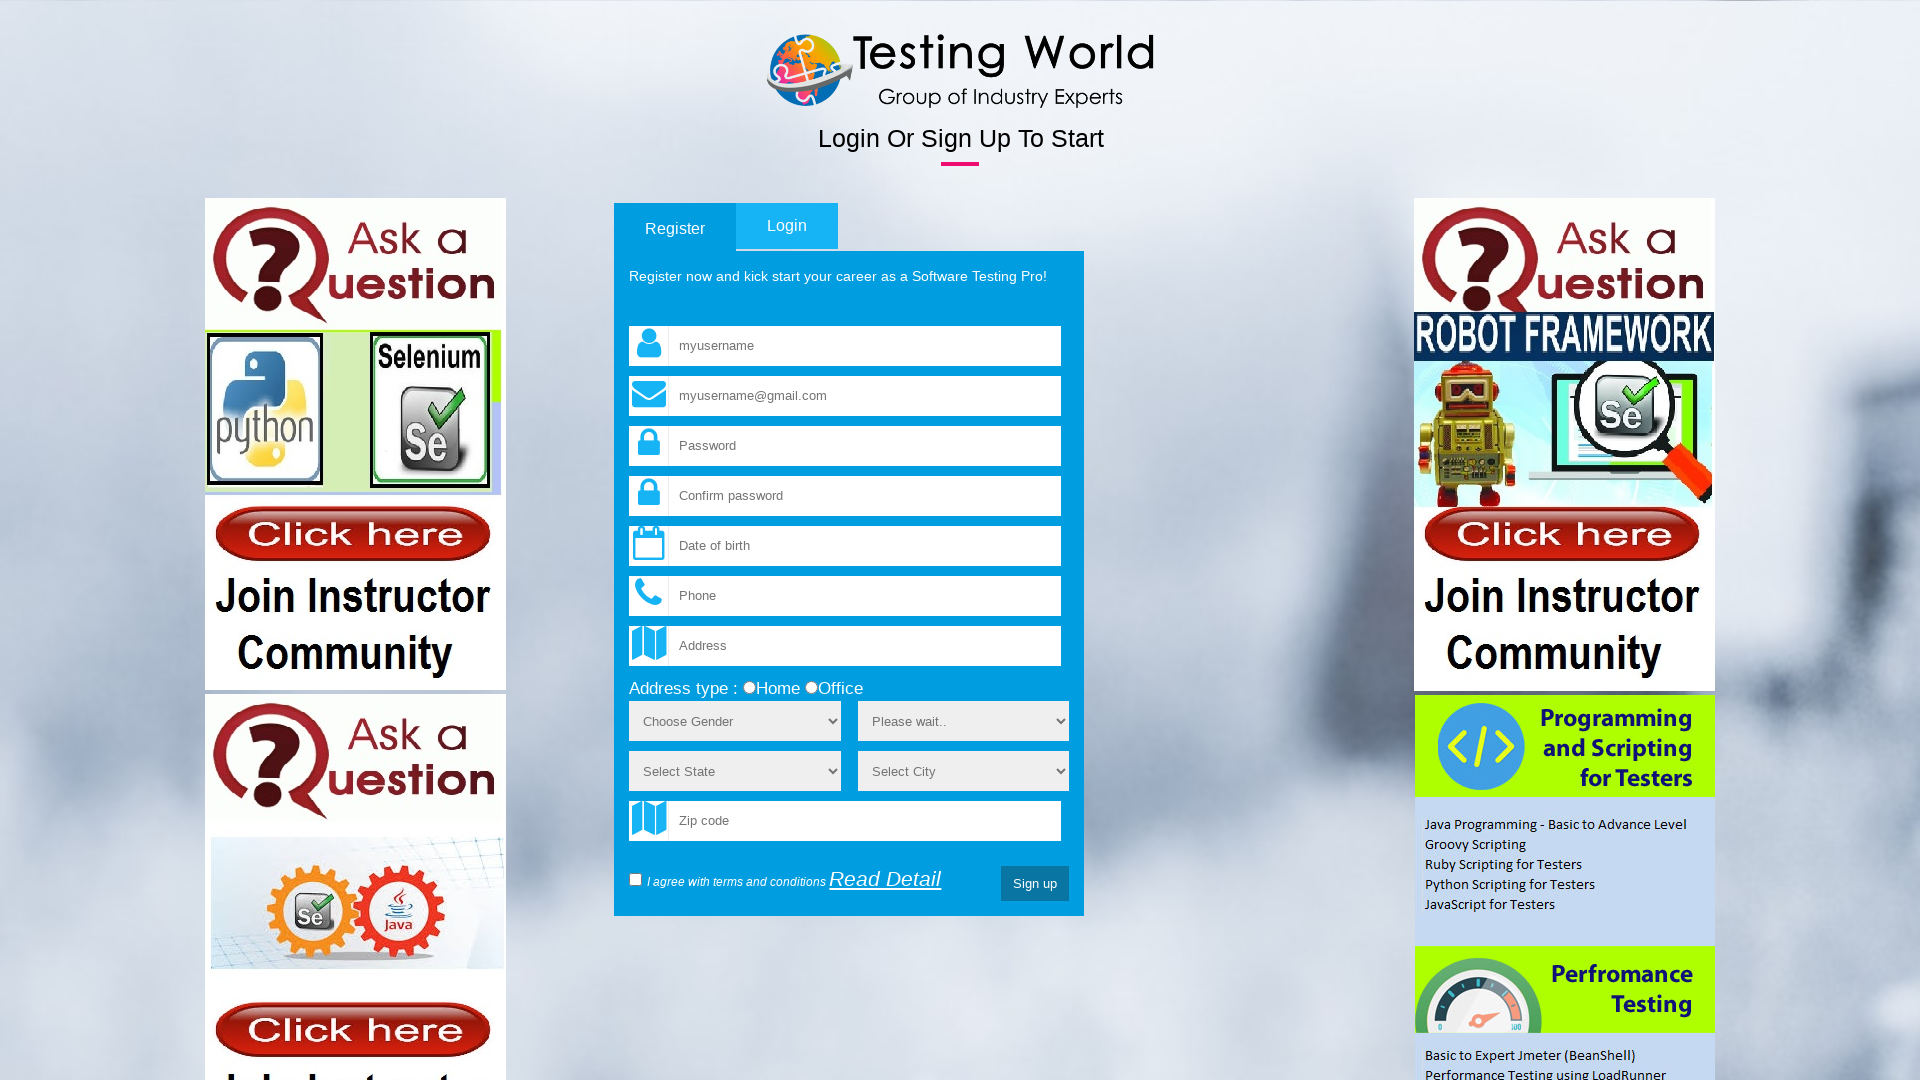

Navigated to The Testing World registration page
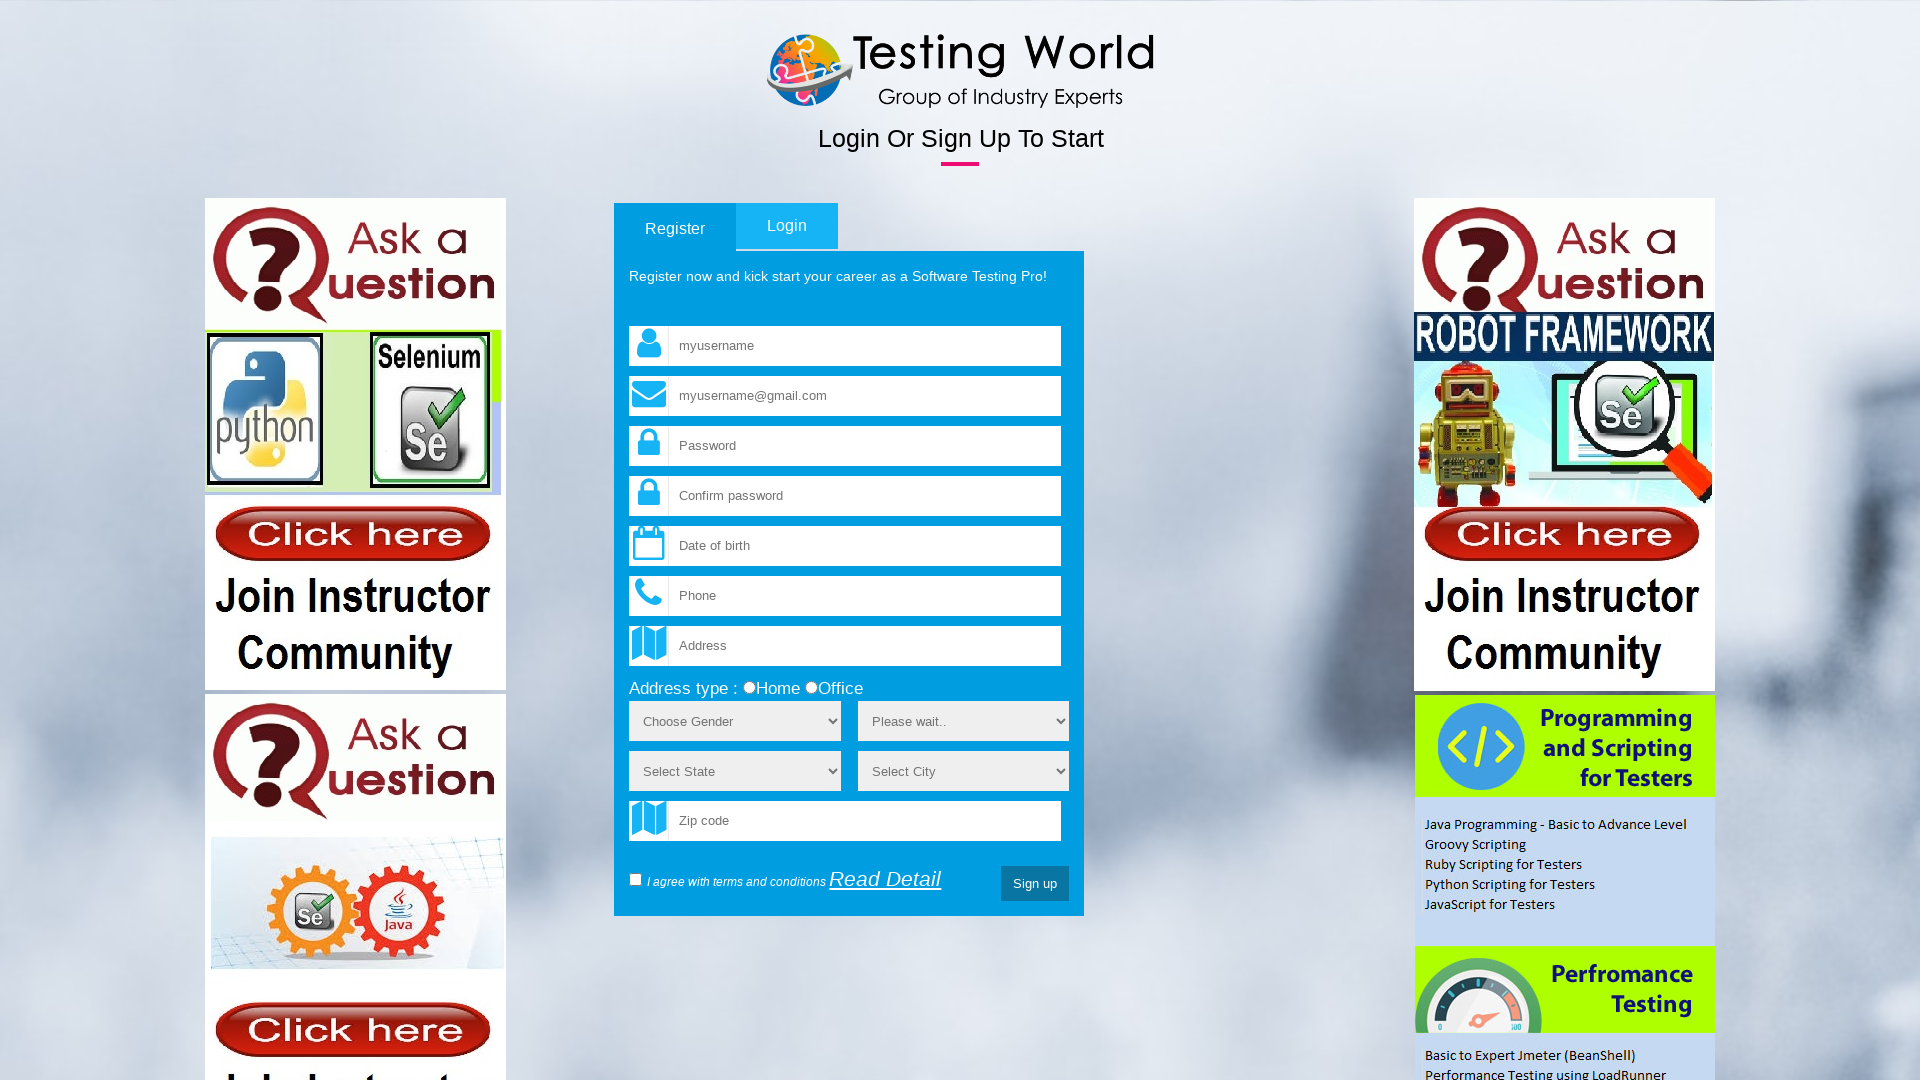

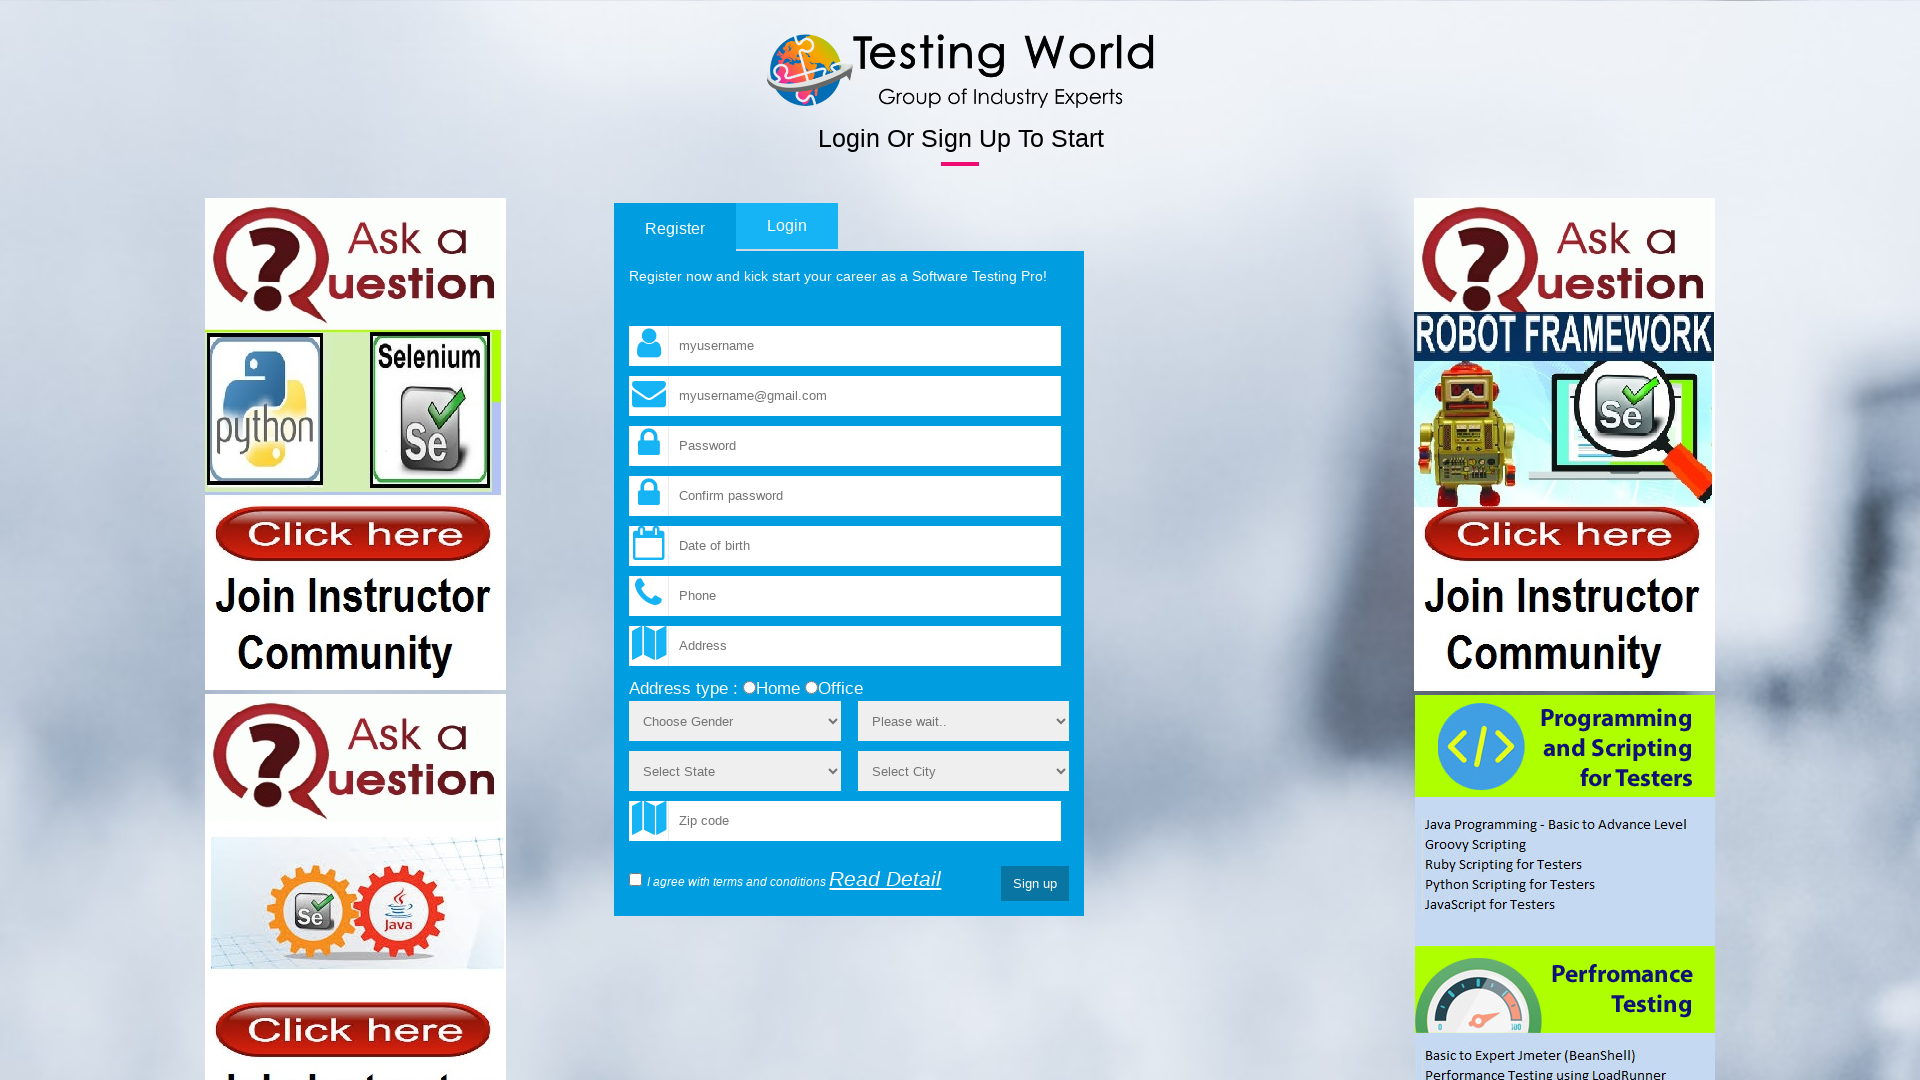